Tests dropdown and checkbox functionality on a practice website by selecting a senior citizen discount checkbox, opening a passenger info dropdown, incrementing adult passenger count 4 times, and closing the dropdown.

Starting URL: https://rahulshettyacademy.com/dropdownsPractise/

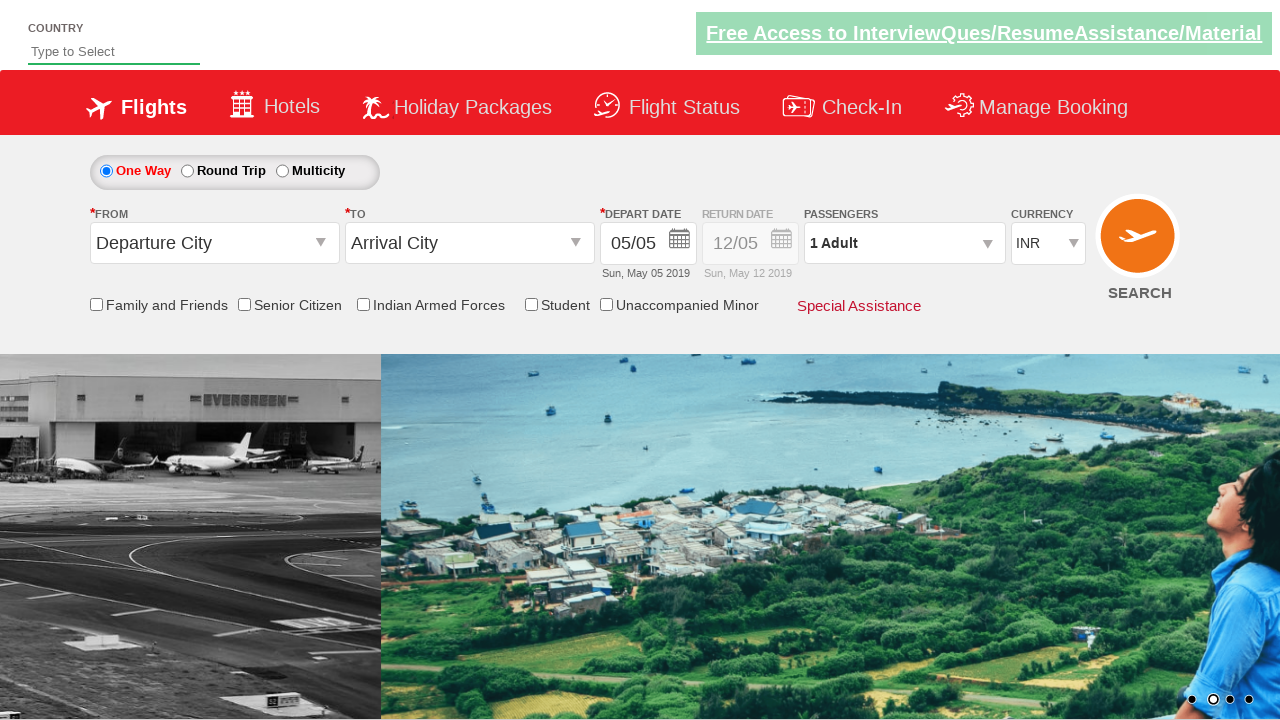

Selected senior citizen discount checkbox at (244, 304) on input[id*='SeniorCitizenDiscount']
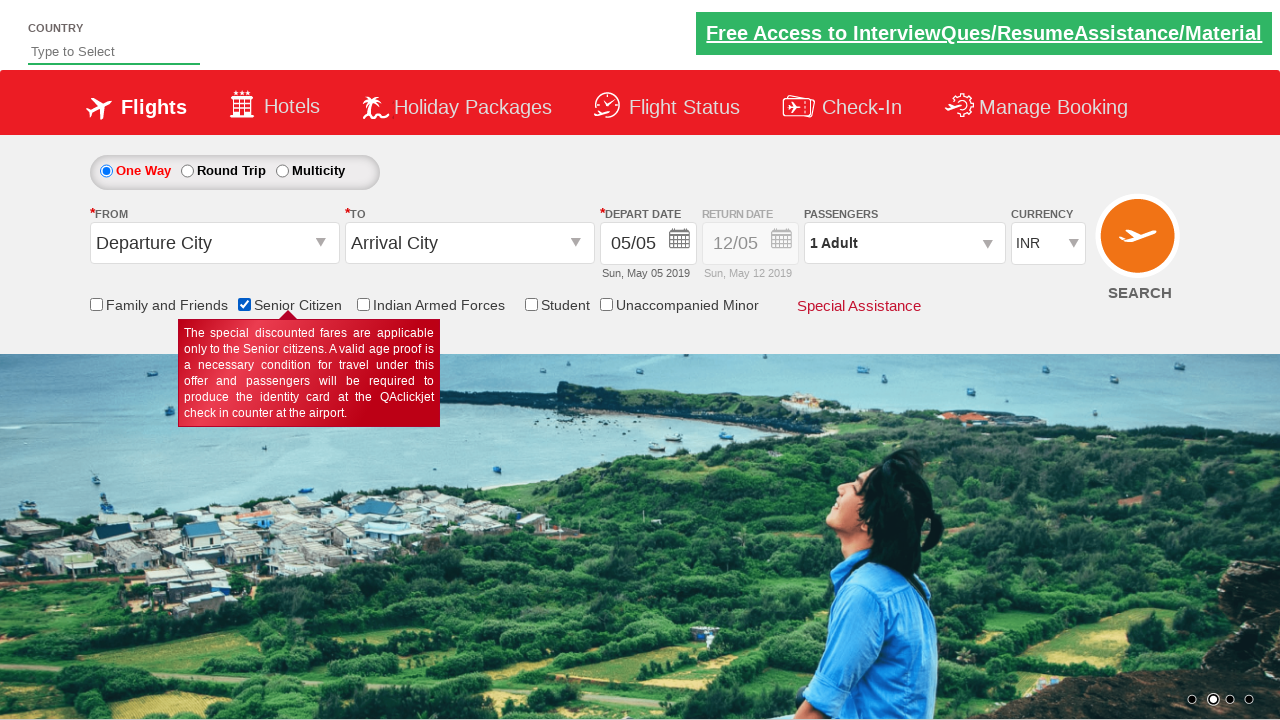

Opened passenger info dropdown at (904, 243) on #divpaxinfo
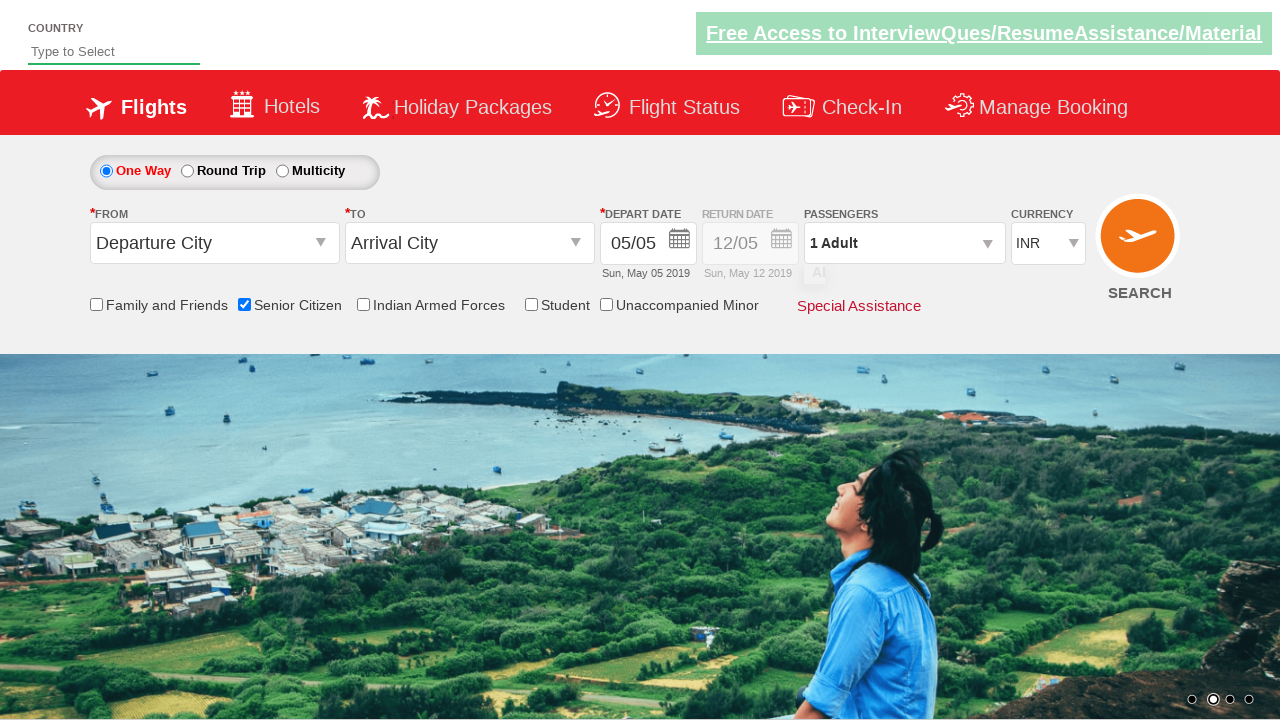

Waited for dropdown to be visible
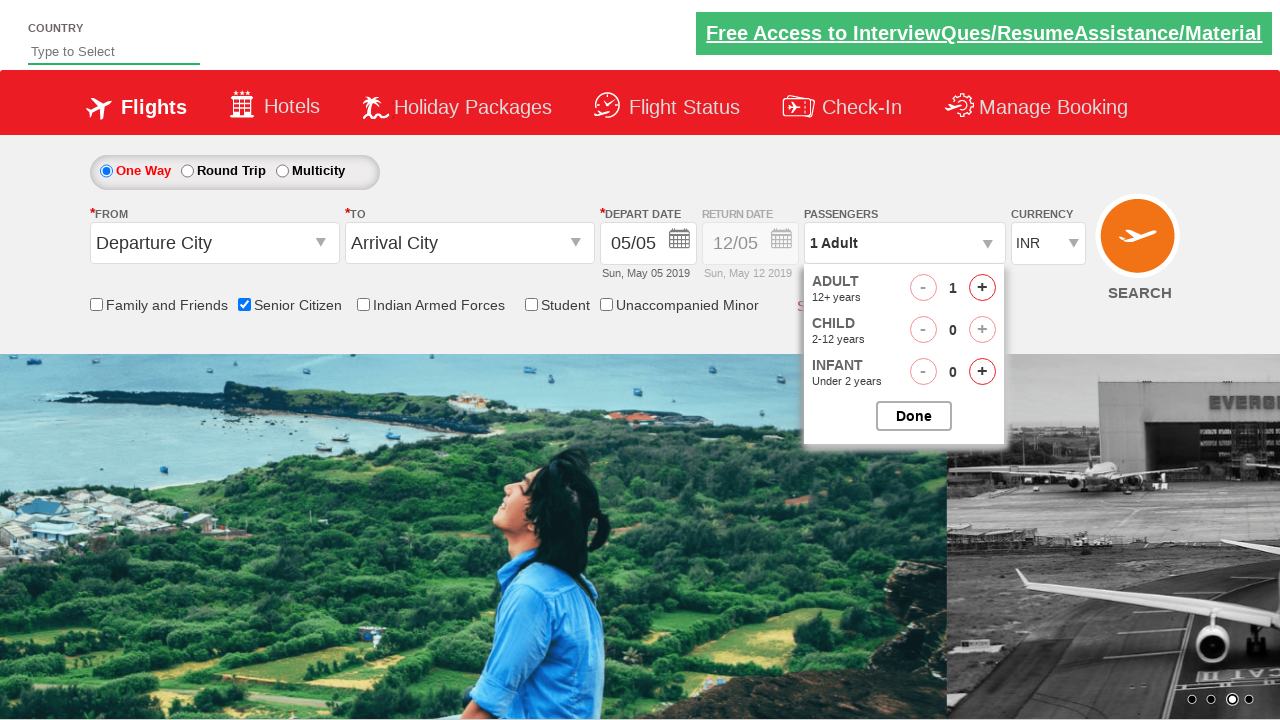

Incremented adult passenger count (iteration 1 of 4) at (982, 288) on #hrefIncAdt
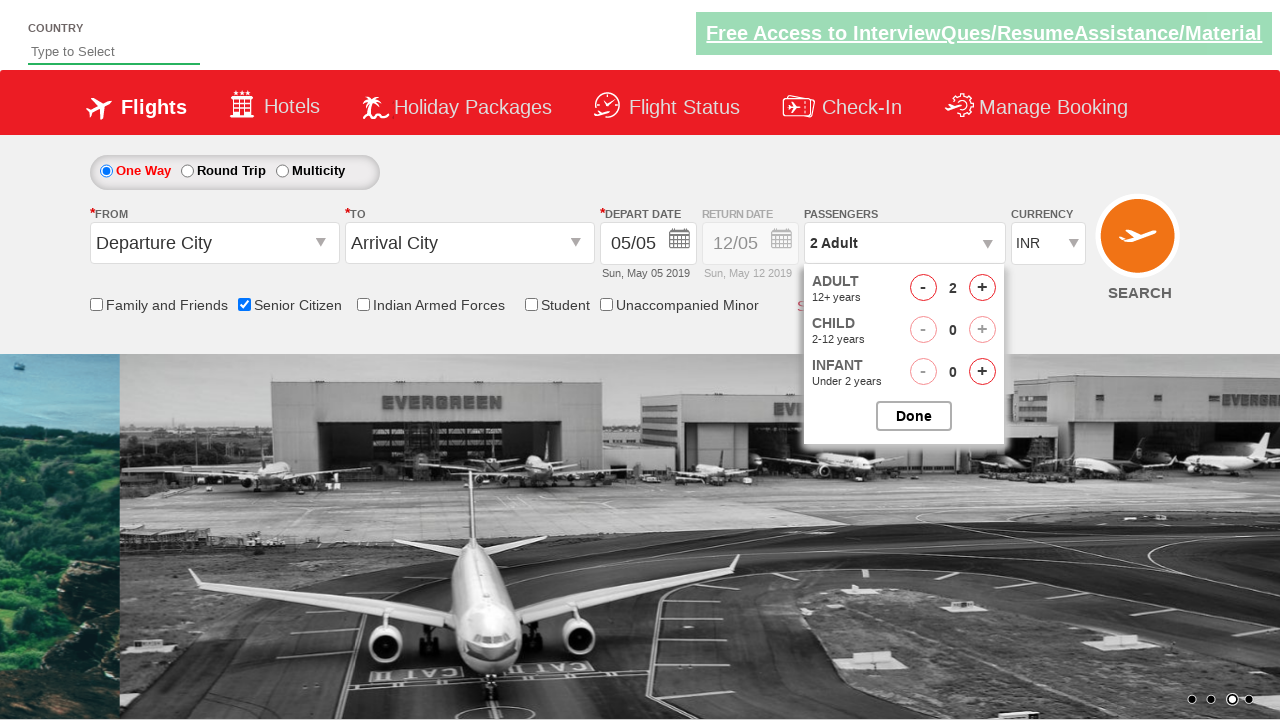

Incremented adult passenger count (iteration 2 of 4) at (982, 288) on #hrefIncAdt
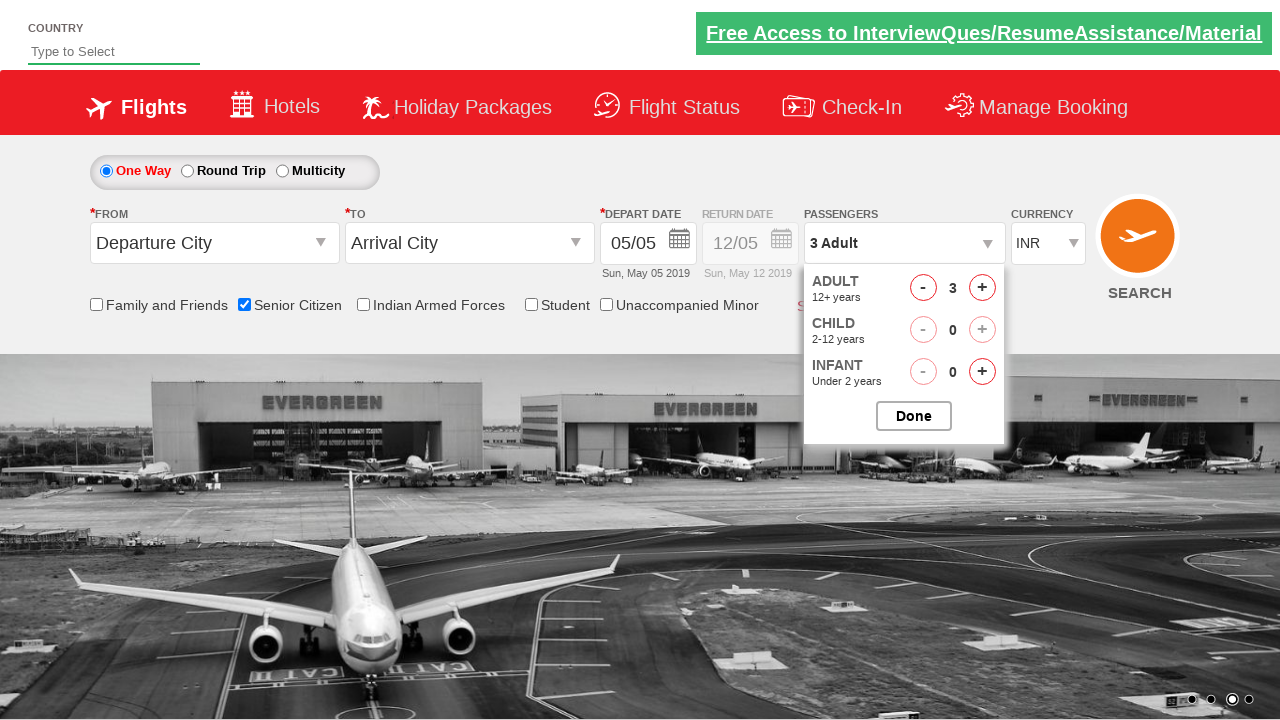

Incremented adult passenger count (iteration 3 of 4) at (982, 288) on #hrefIncAdt
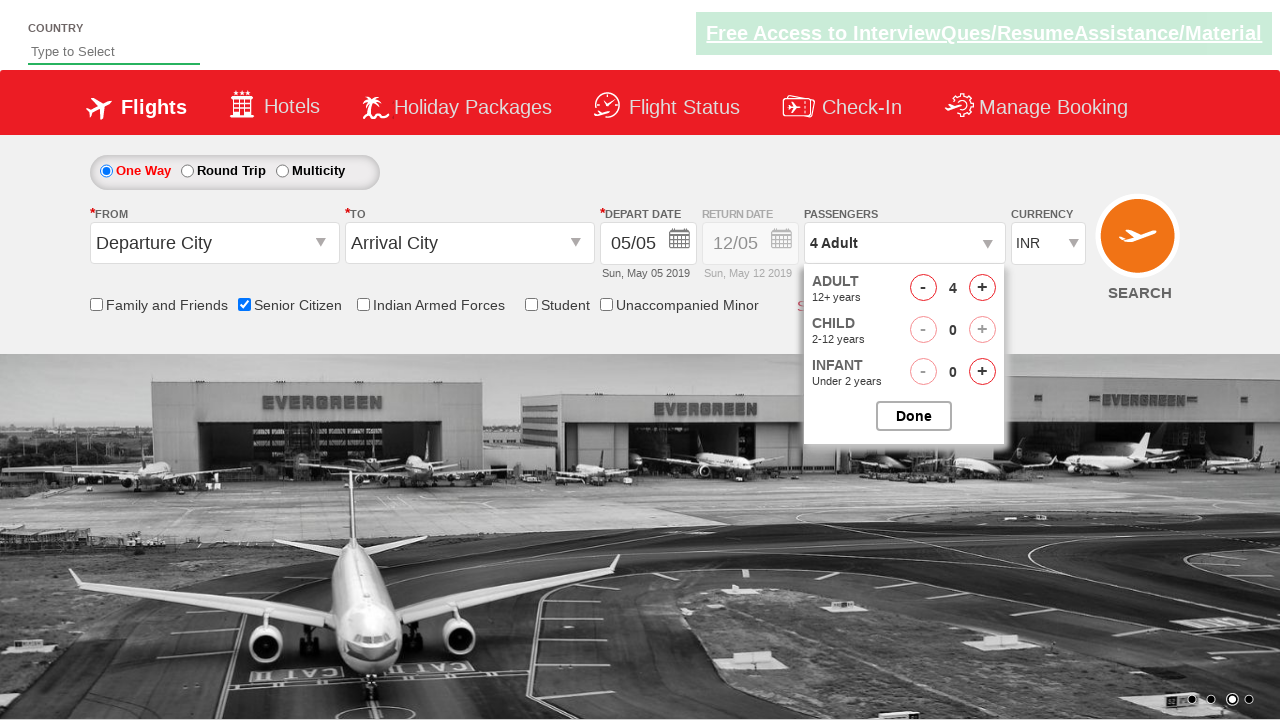

Incremented adult passenger count (iteration 4 of 4) at (982, 288) on #hrefIncAdt
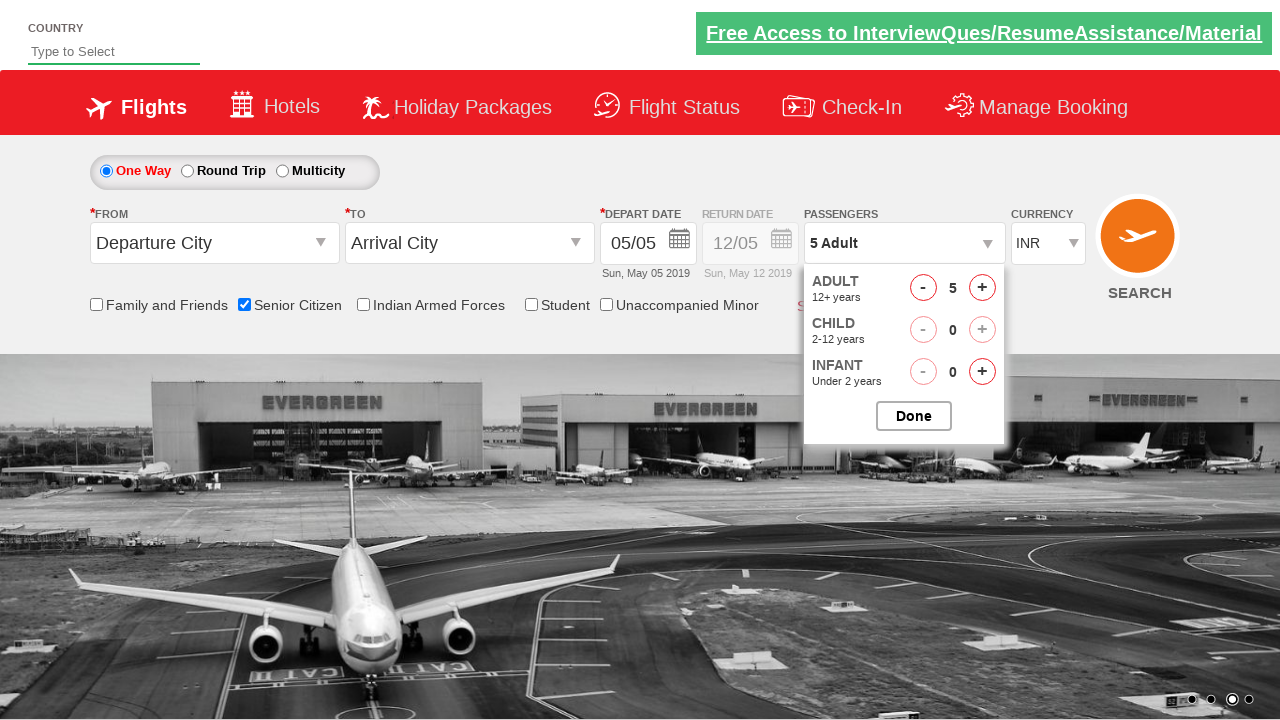

Closed passenger options dropdown at (914, 416) on #btnclosepaxoption
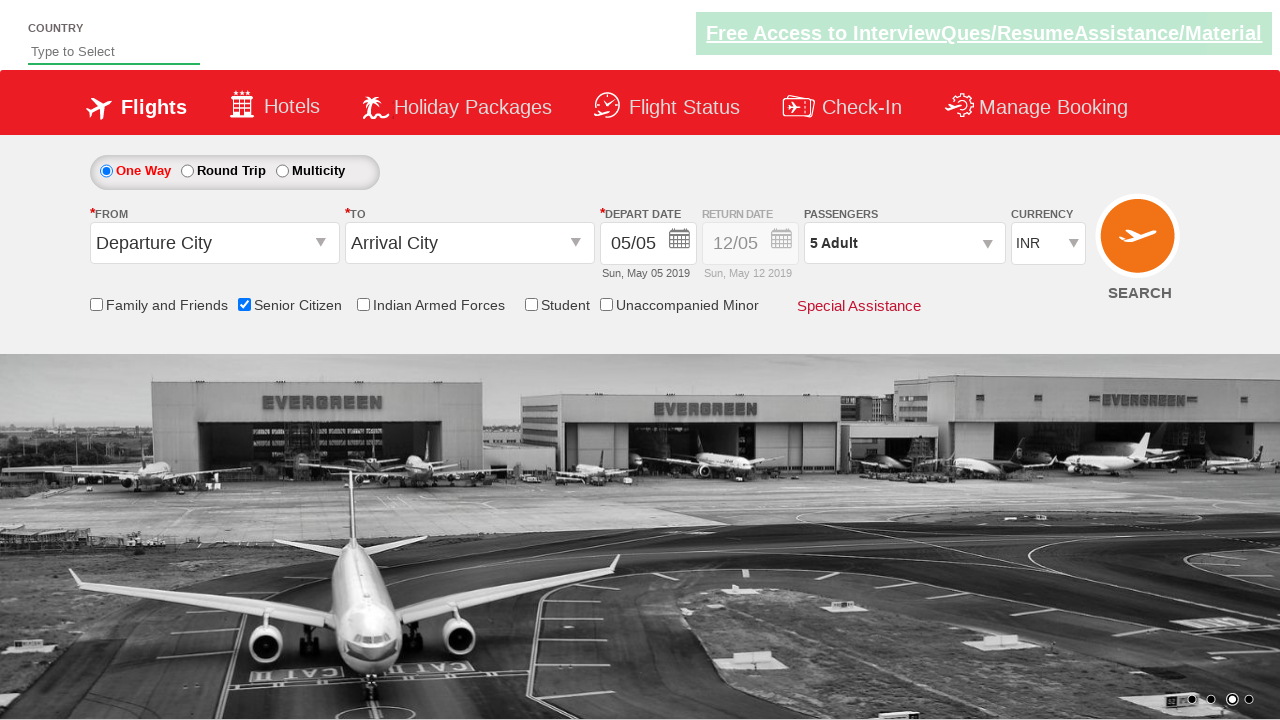

Verified passenger info dropdown is present and stable
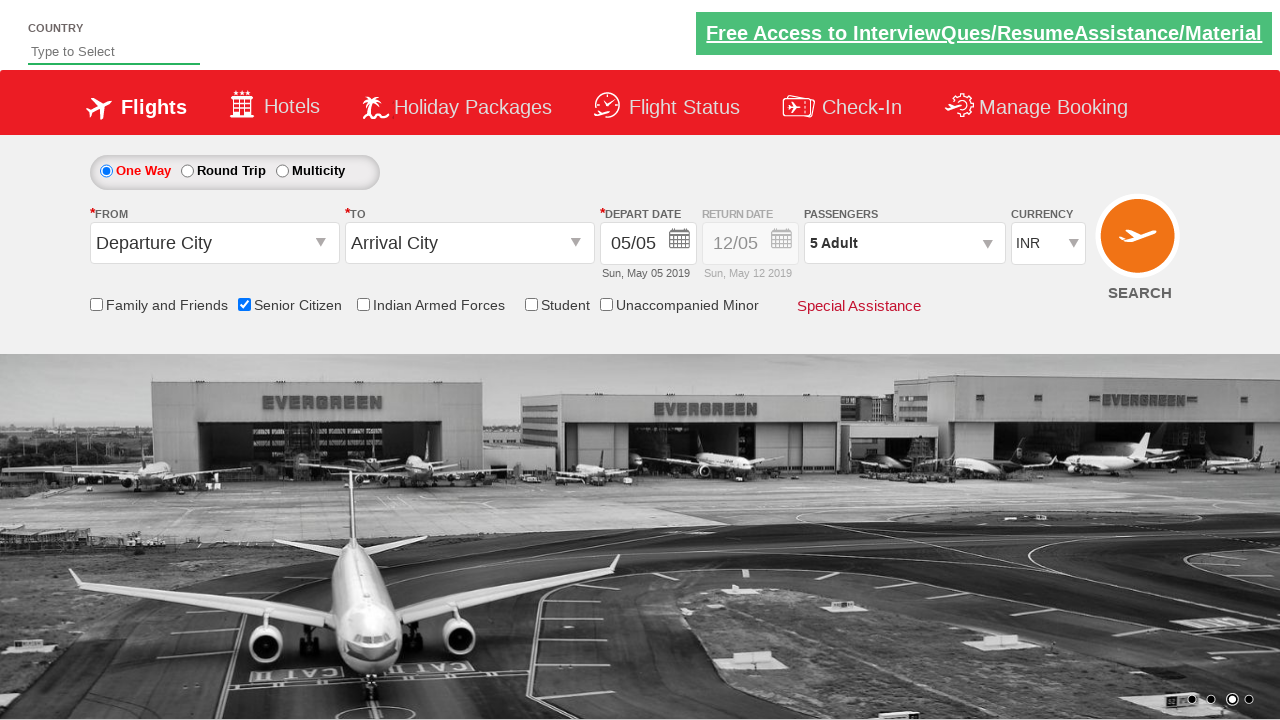

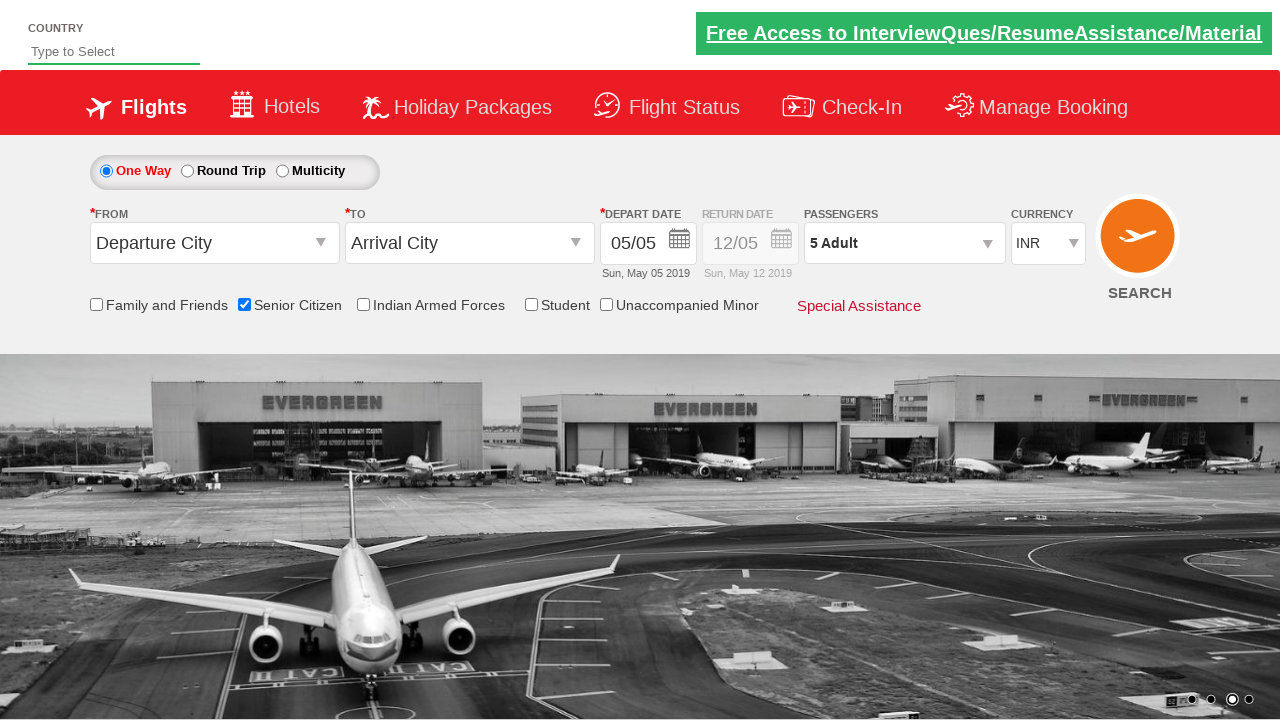